Verifies that the land acknowledgment message is visible at the bottom of the page after scrolling

Starting URL: https://bcparks.ca/reservations/day-use-passes/

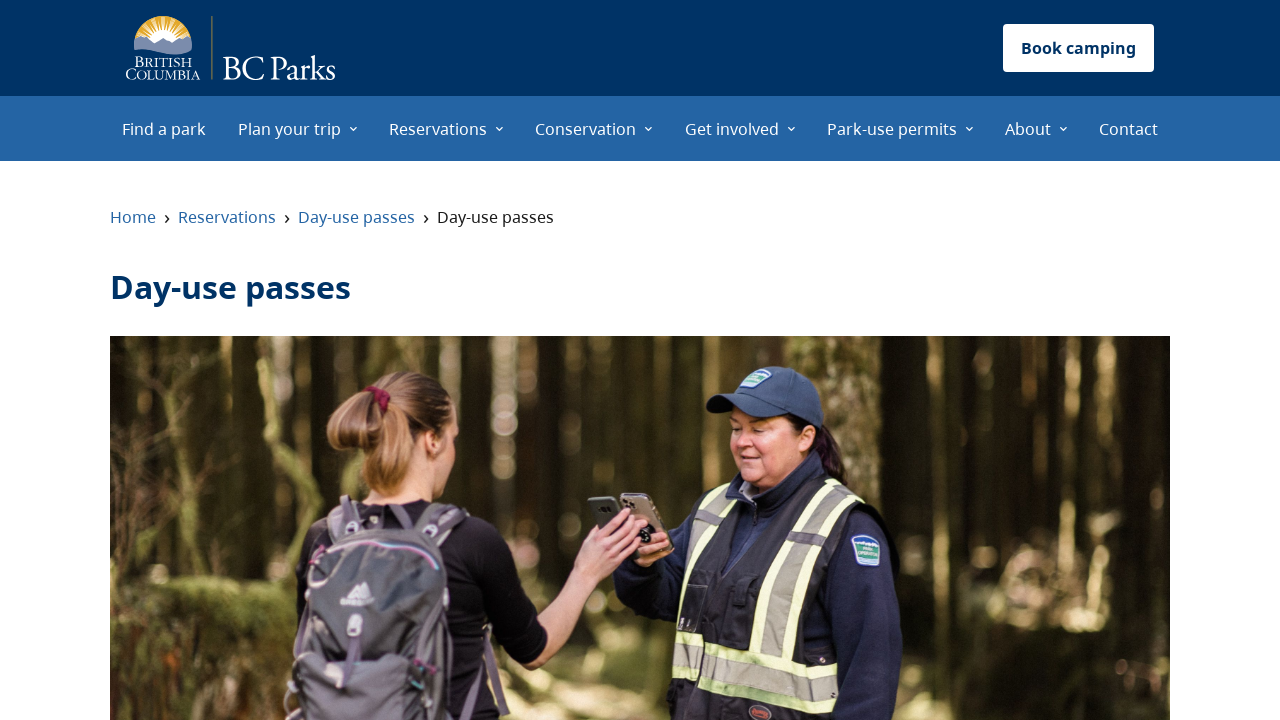

Waited for page to fully load (networkidle)
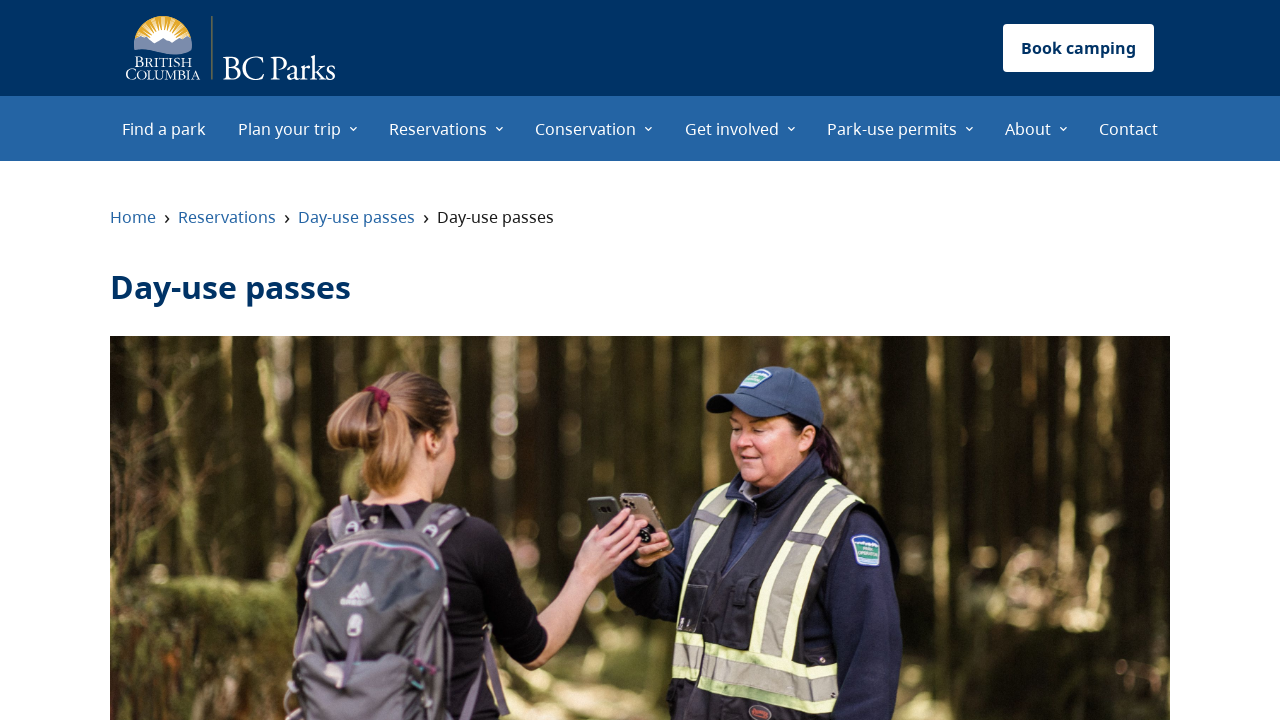

Scrolled to bottom of page
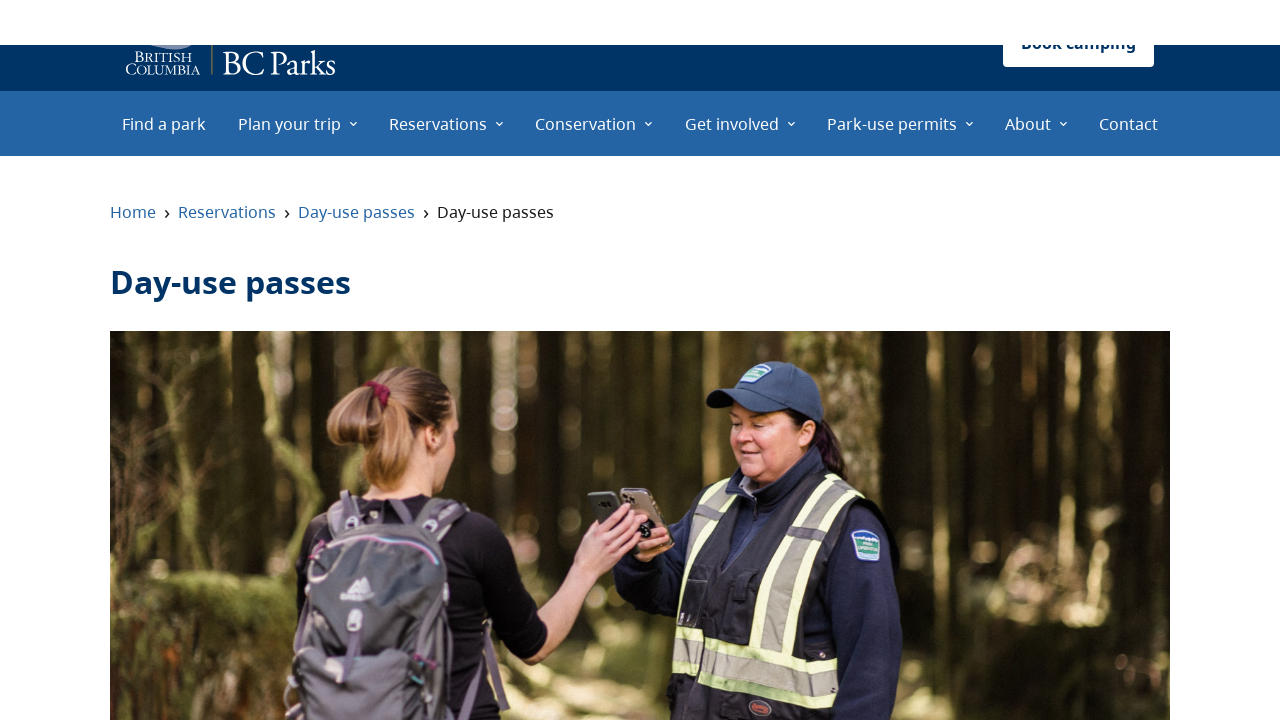

Verified land acknowledgment message is visible
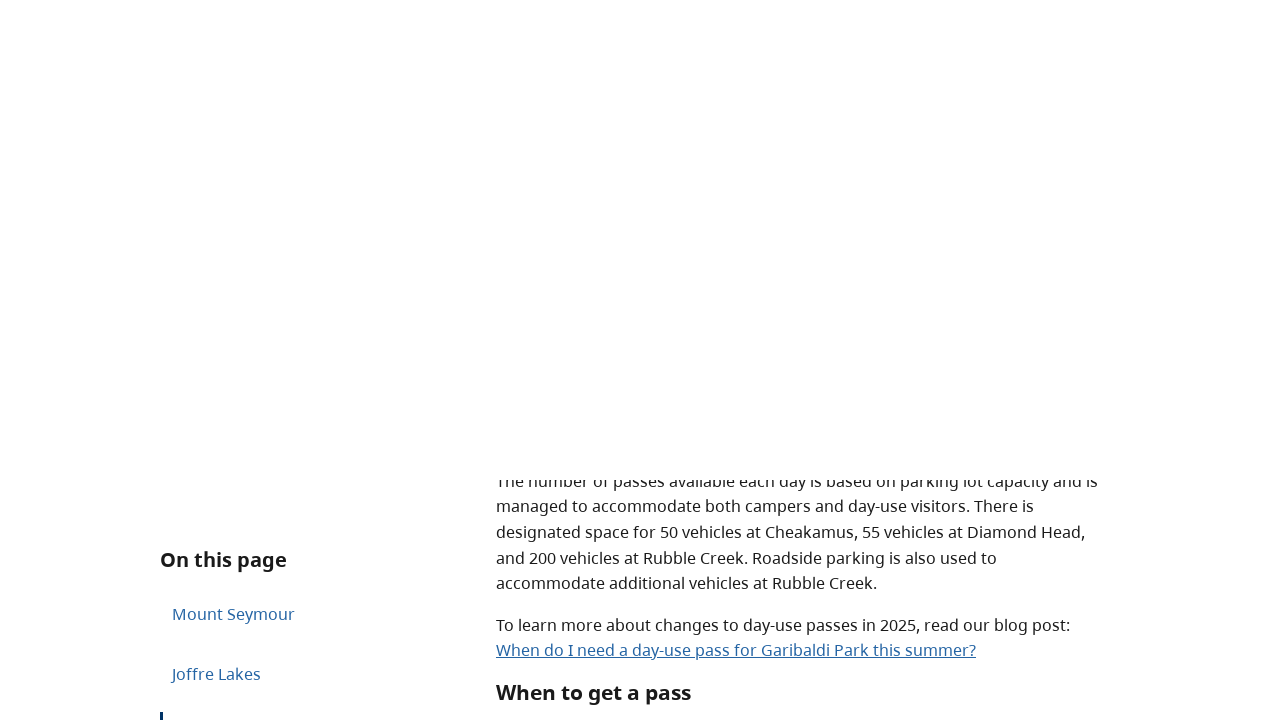

Verified land acknowledgment contains full First Nations text
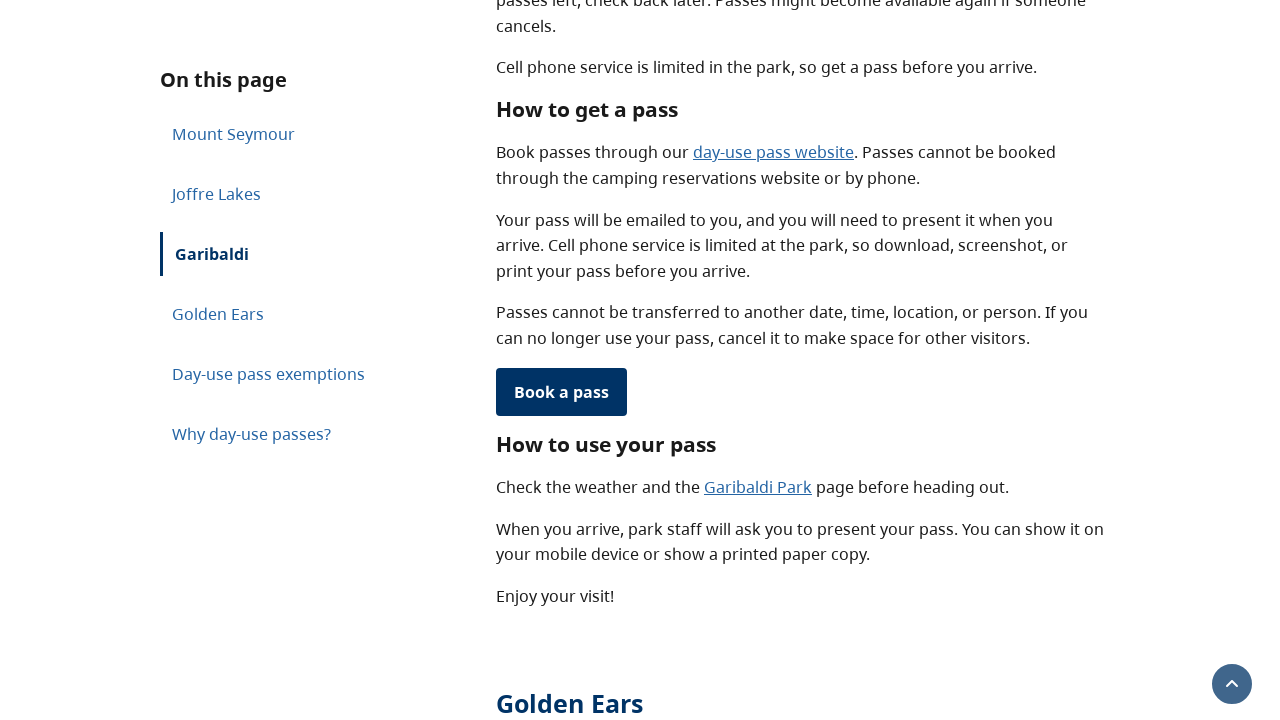

Verified land acknowledgment text element is visible
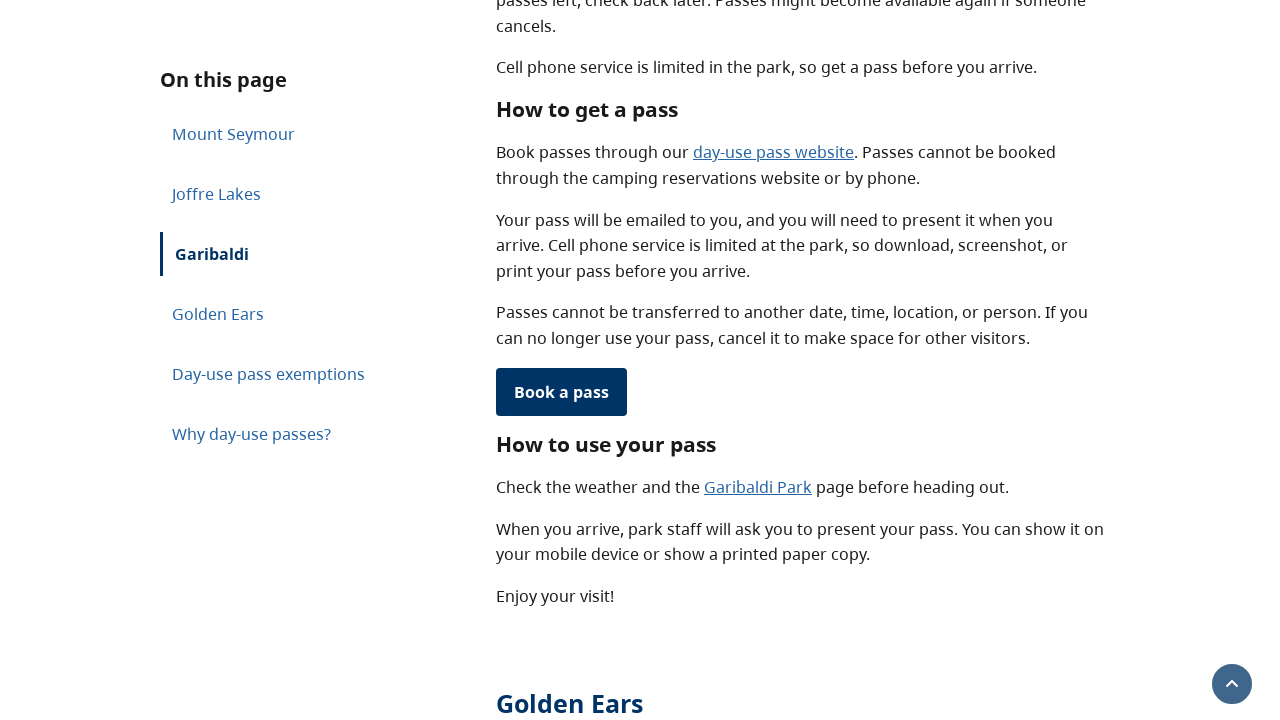

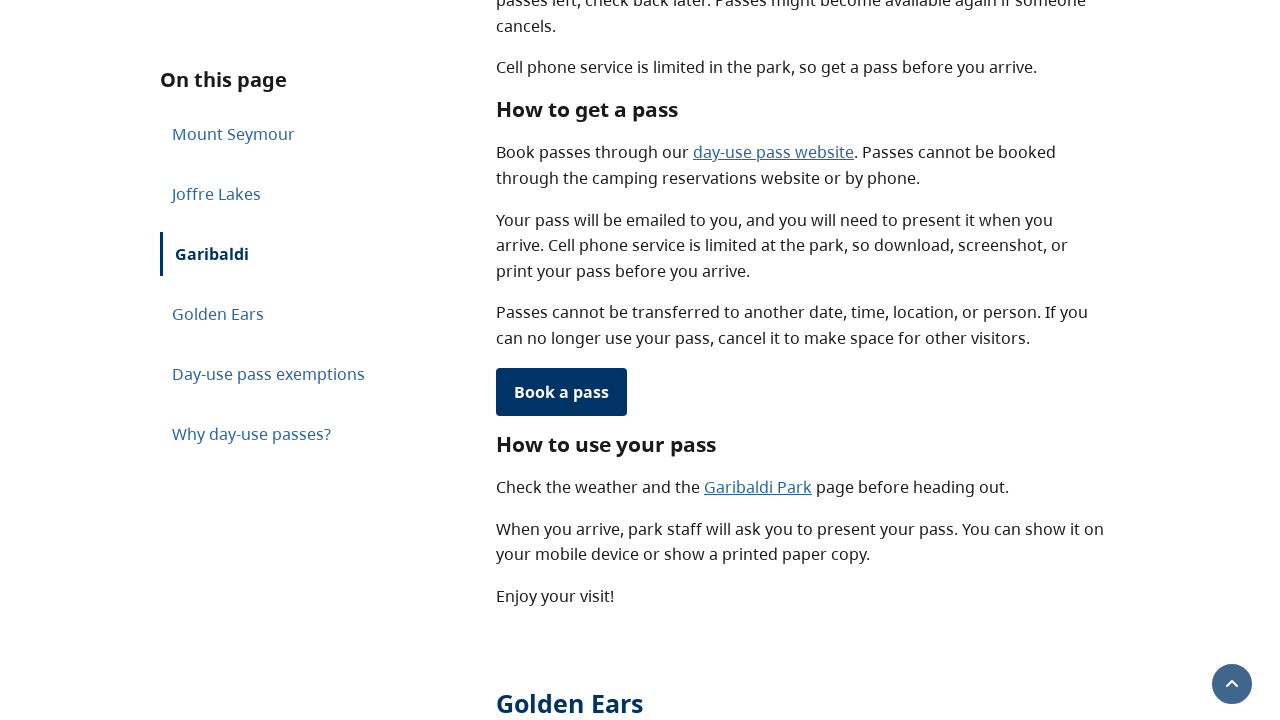